Tests navigation by clicking a link with dynamically calculated text, then fills out a multi-field form with name, last name, city, and country information before submitting.

Starting URL: http://suninjuly.github.io/find_link_text

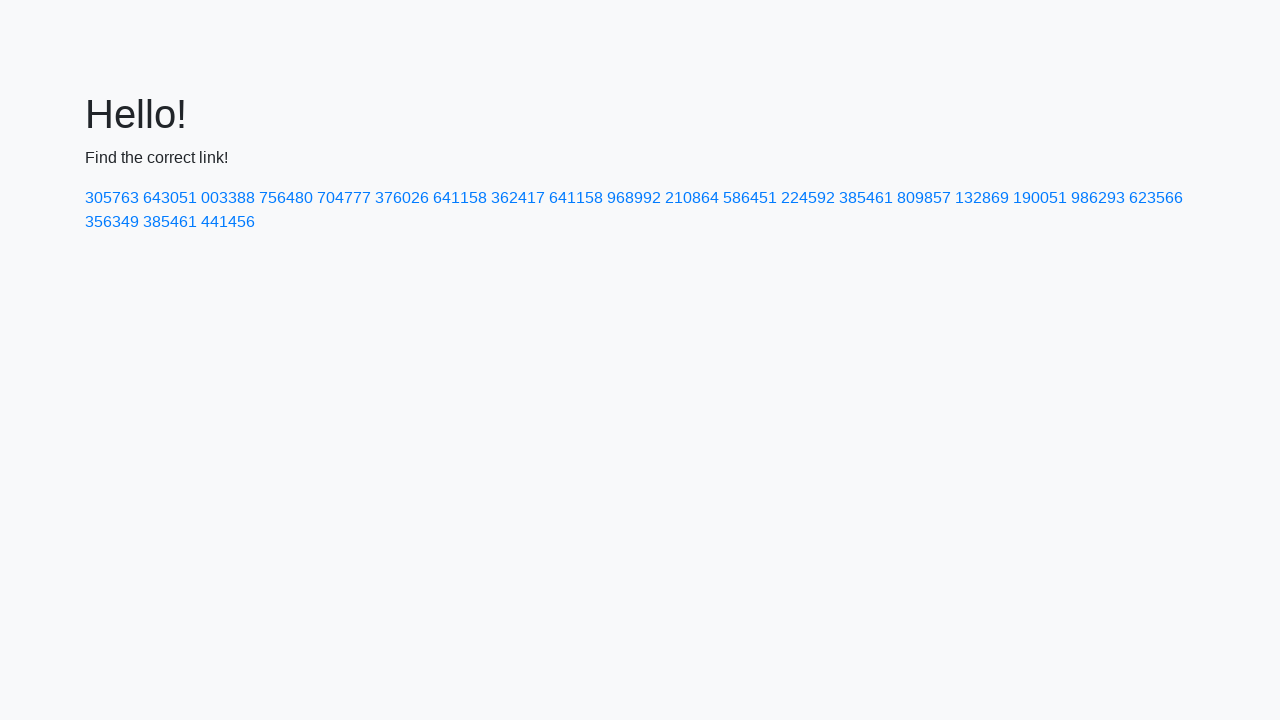

Clicked link with dynamically calculated text '224592' at (808, 198) on text=224592
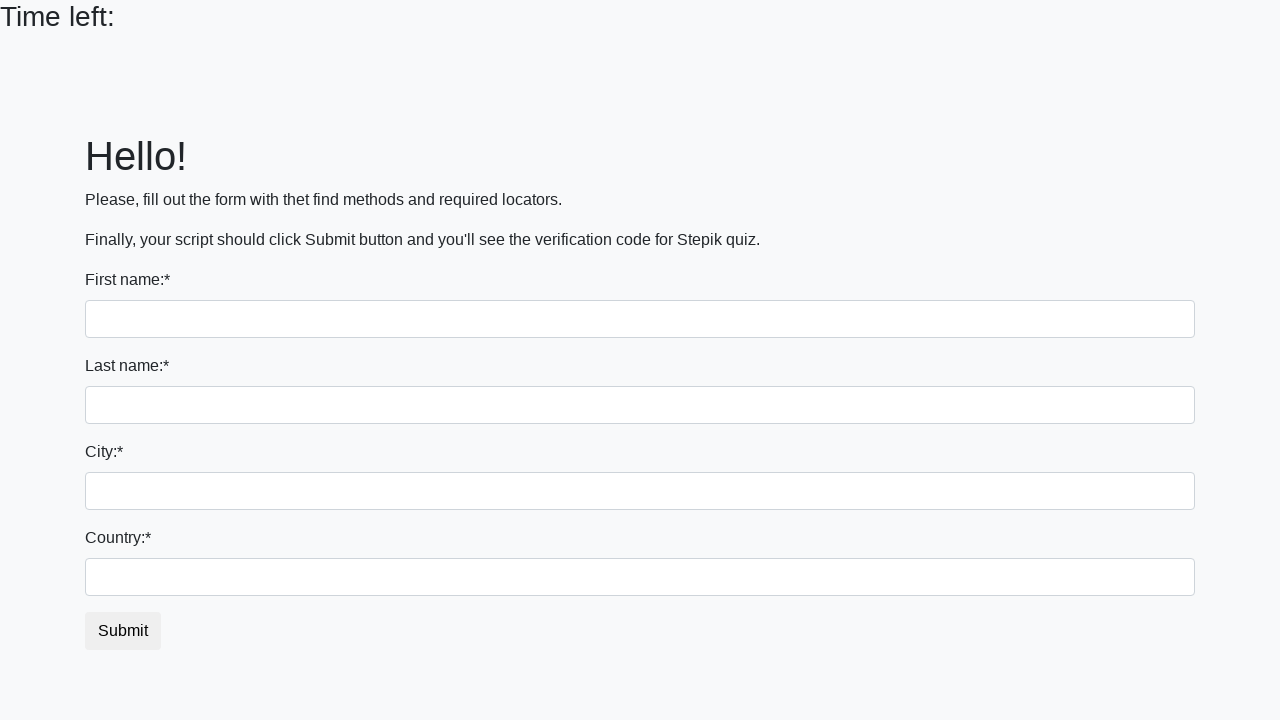

Filled first name field with 'Ivan' on input
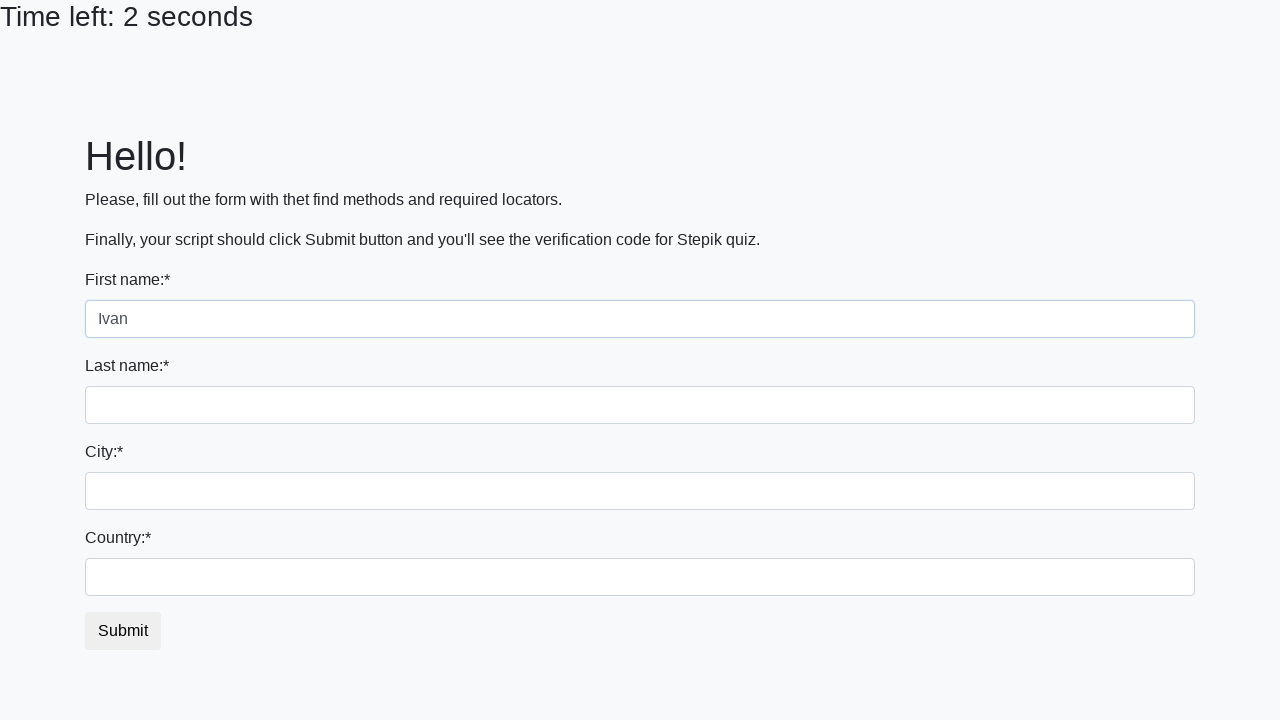

Filled last name field with 'Petrov' on input[name='last_name']
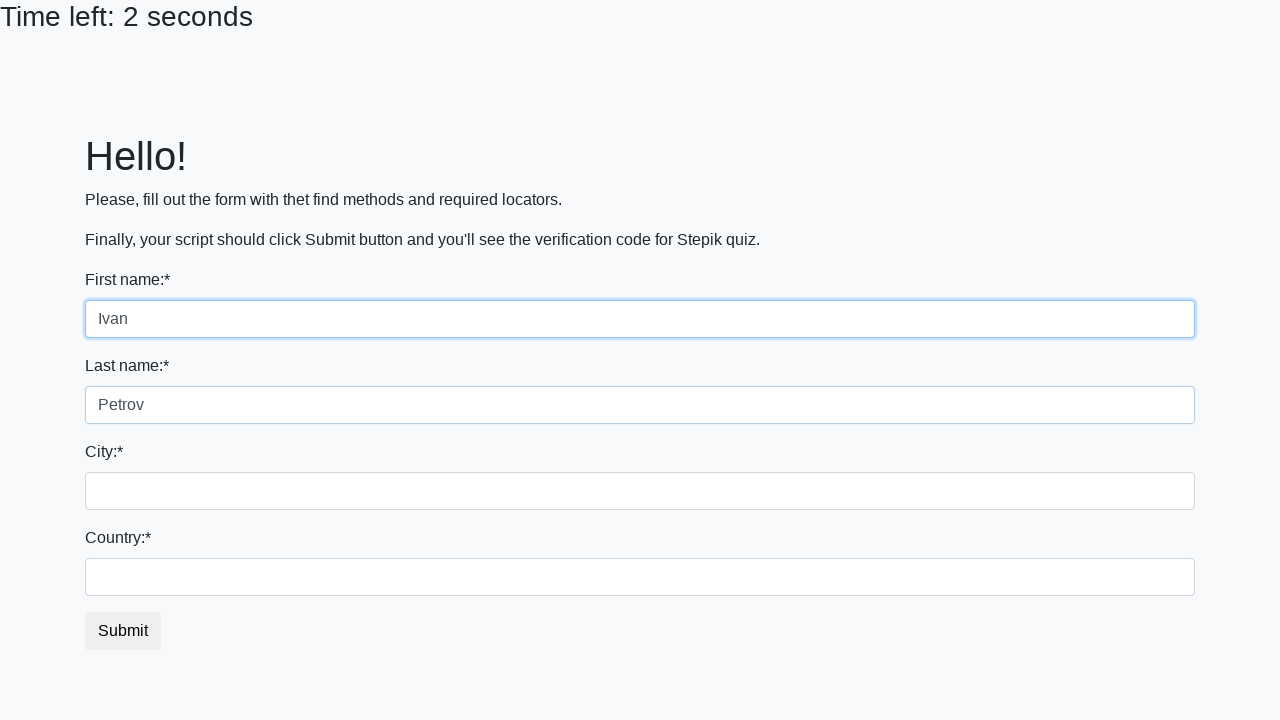

Filled city field with 'Smolensk' on .city
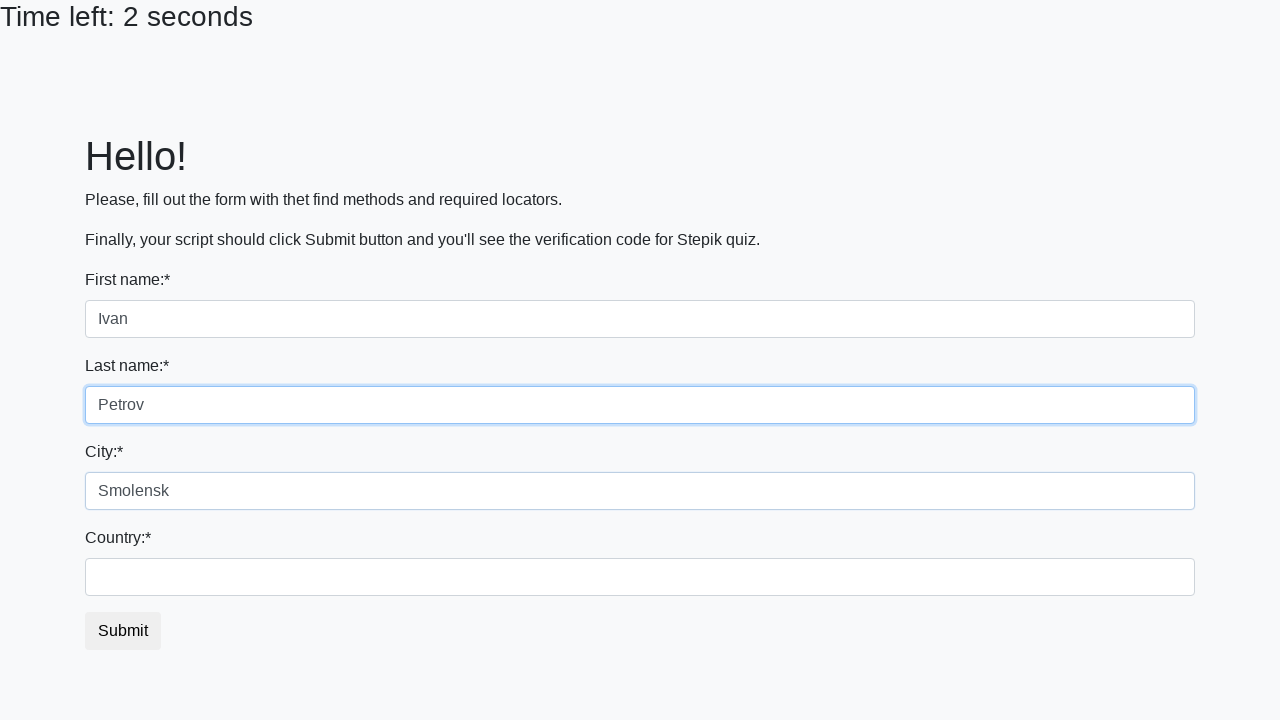

Filled country field with 'Russia' on #country
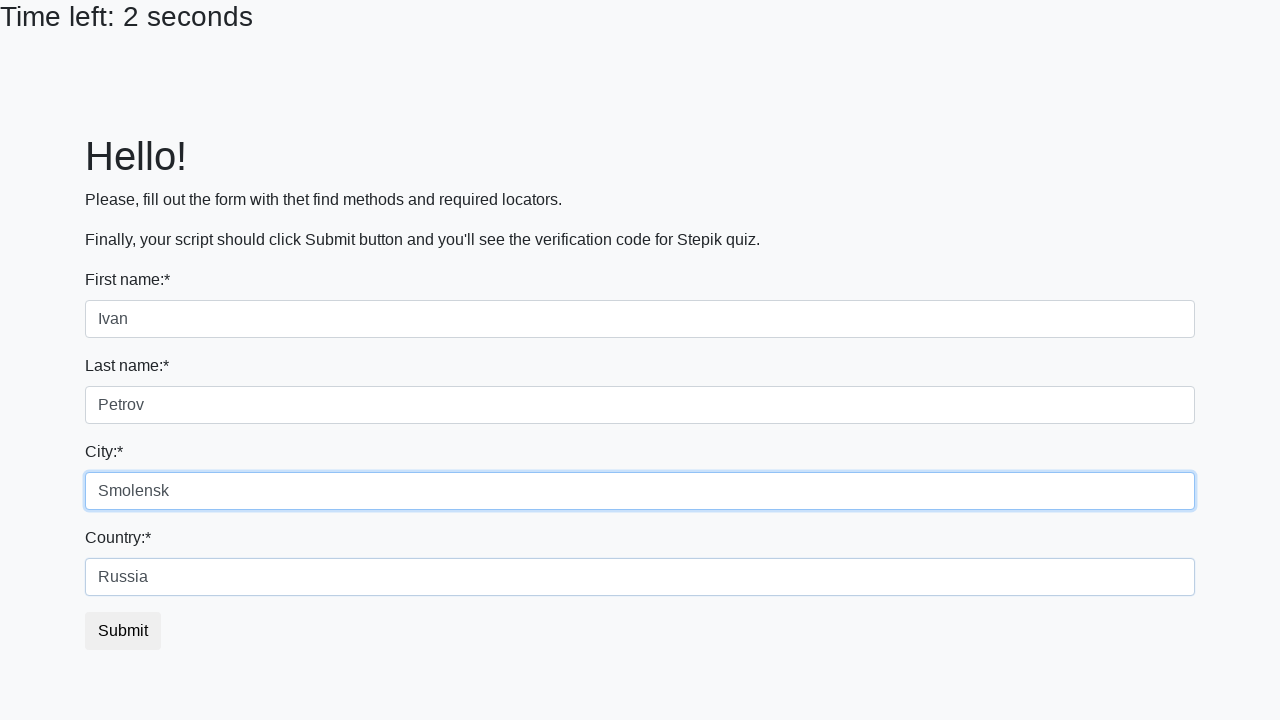

Clicked submit button to submit the form at (123, 631) on button.btn
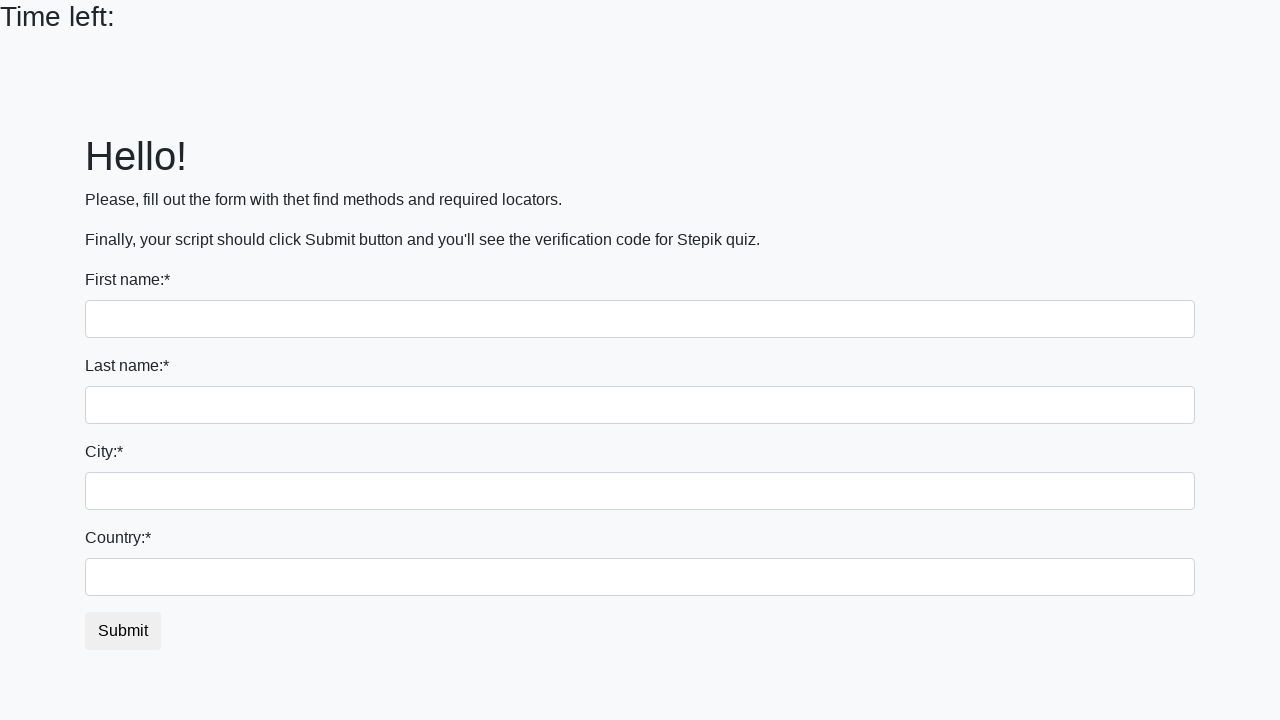

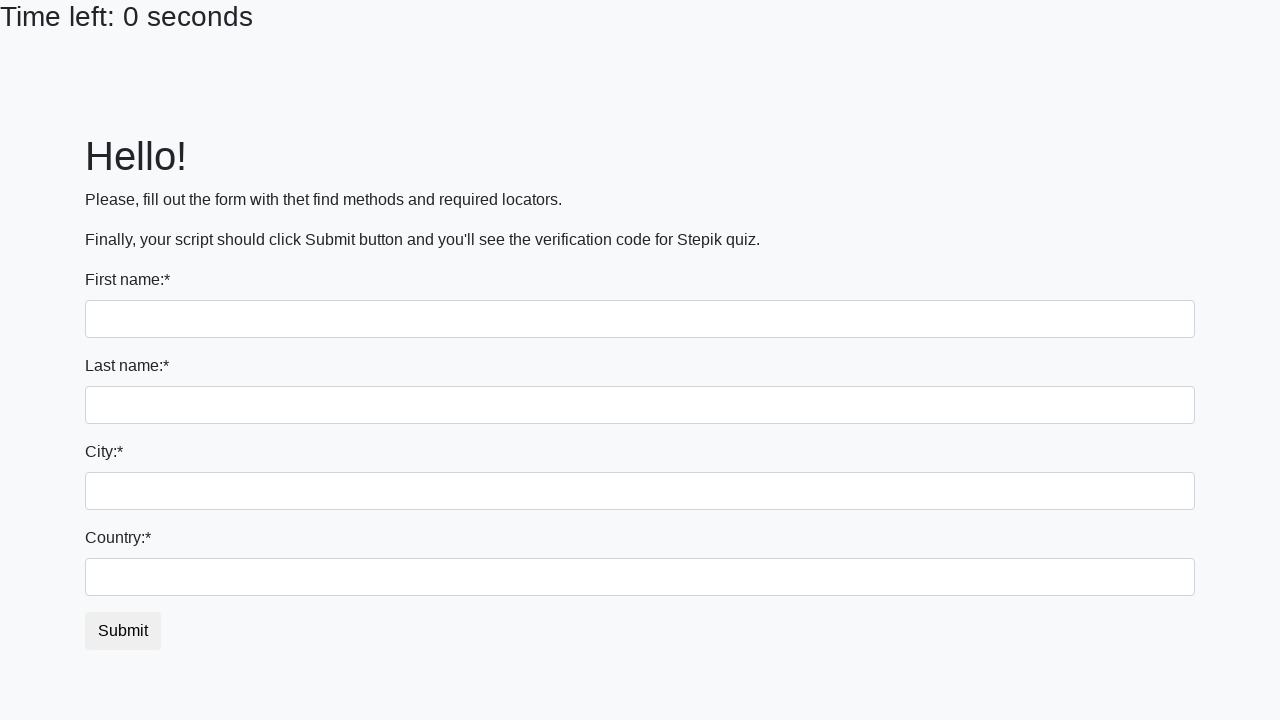